Navigates between multiple websites testing browser navigation functionality including back and forward buttons

Starting URL: https://rahulshettyacademy.com

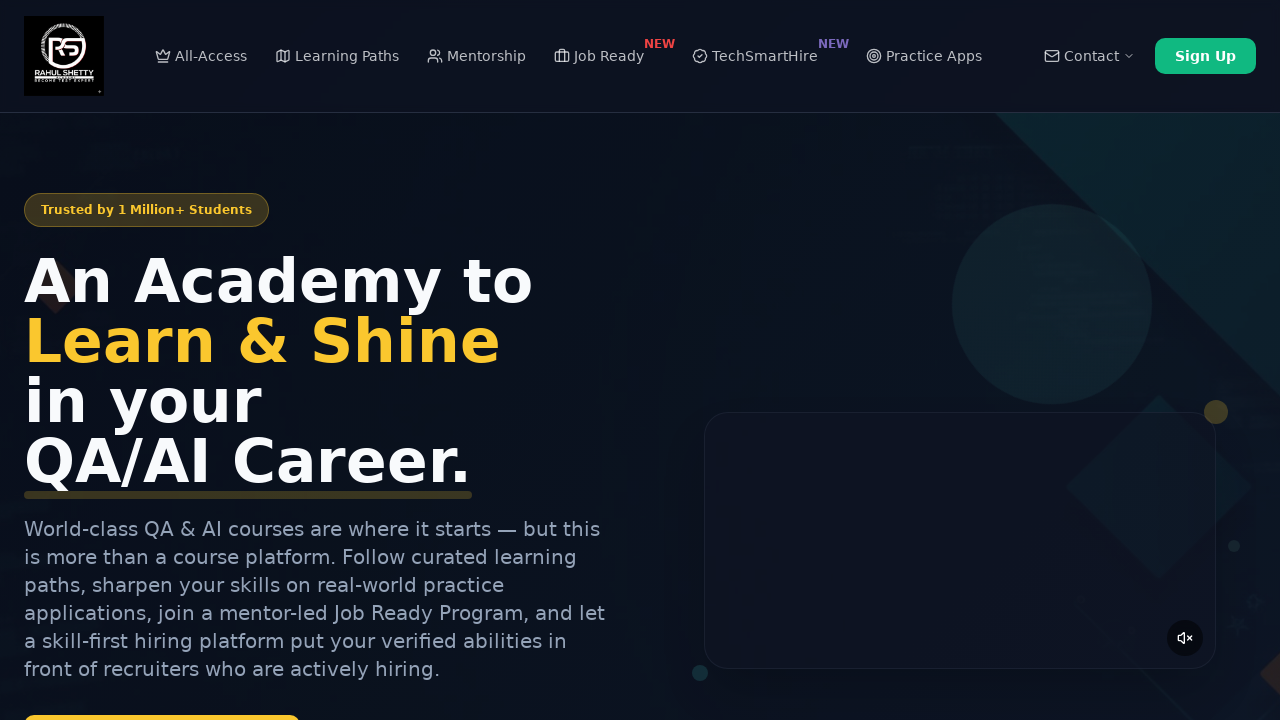

Navigated to https://www.24ur.com/
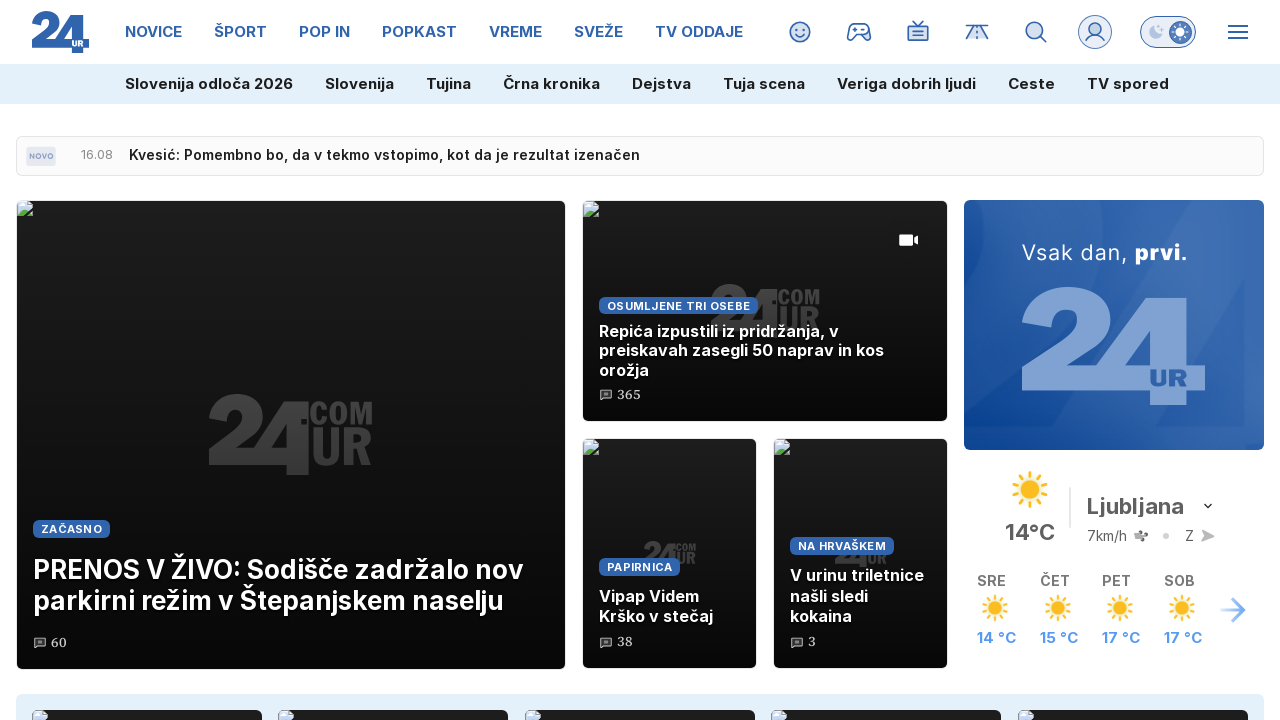

Clicked back button to navigate to previous URL
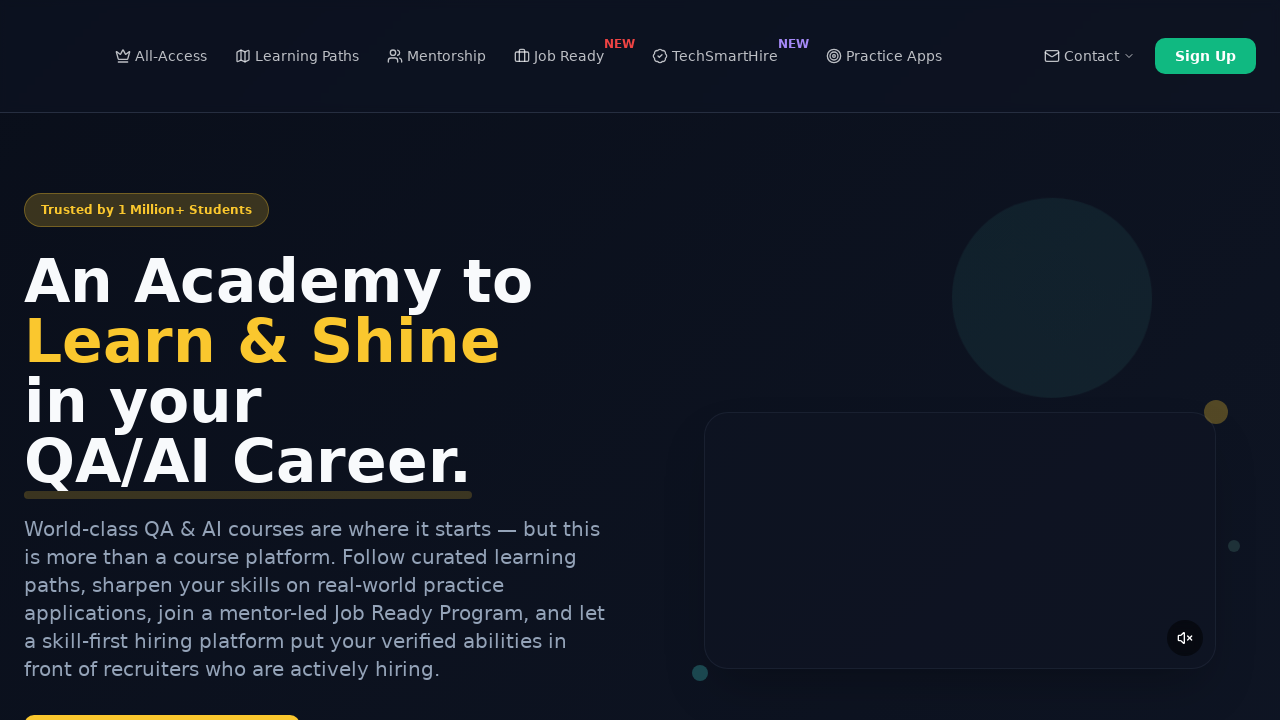

Clicked forward button to navigate to next URL
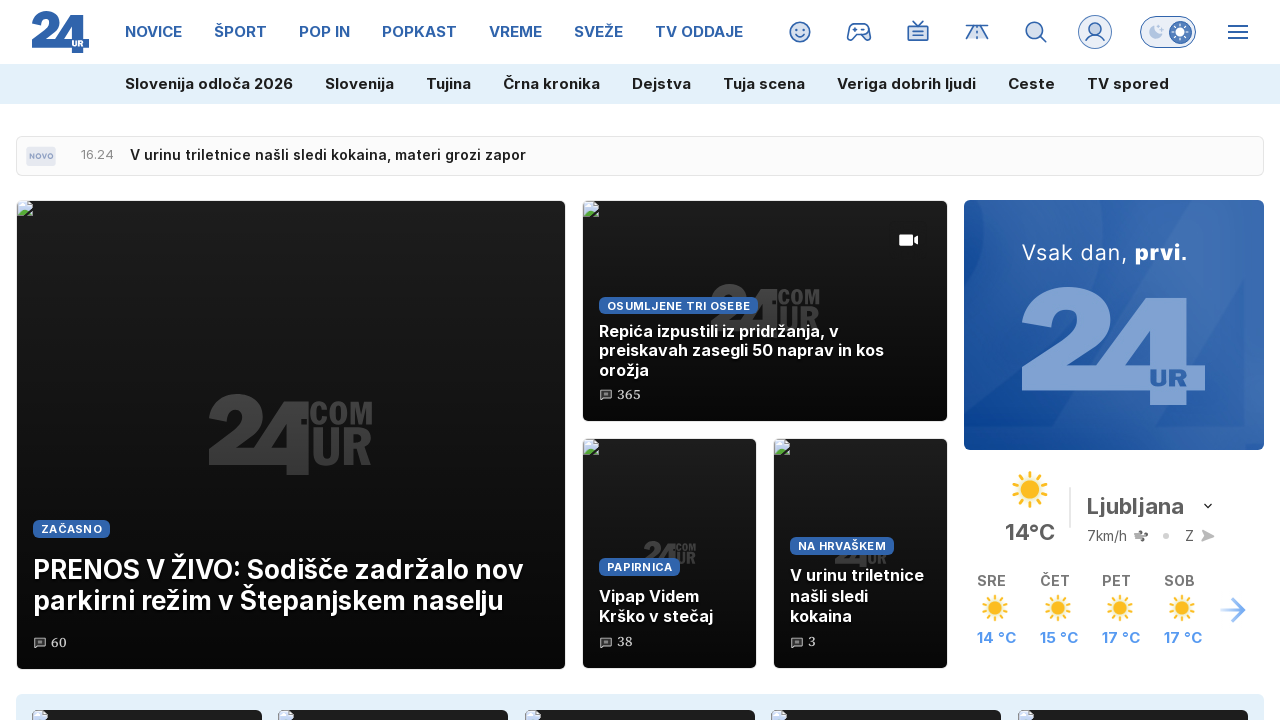

Retrieved current URL: https://www.24ur.com/
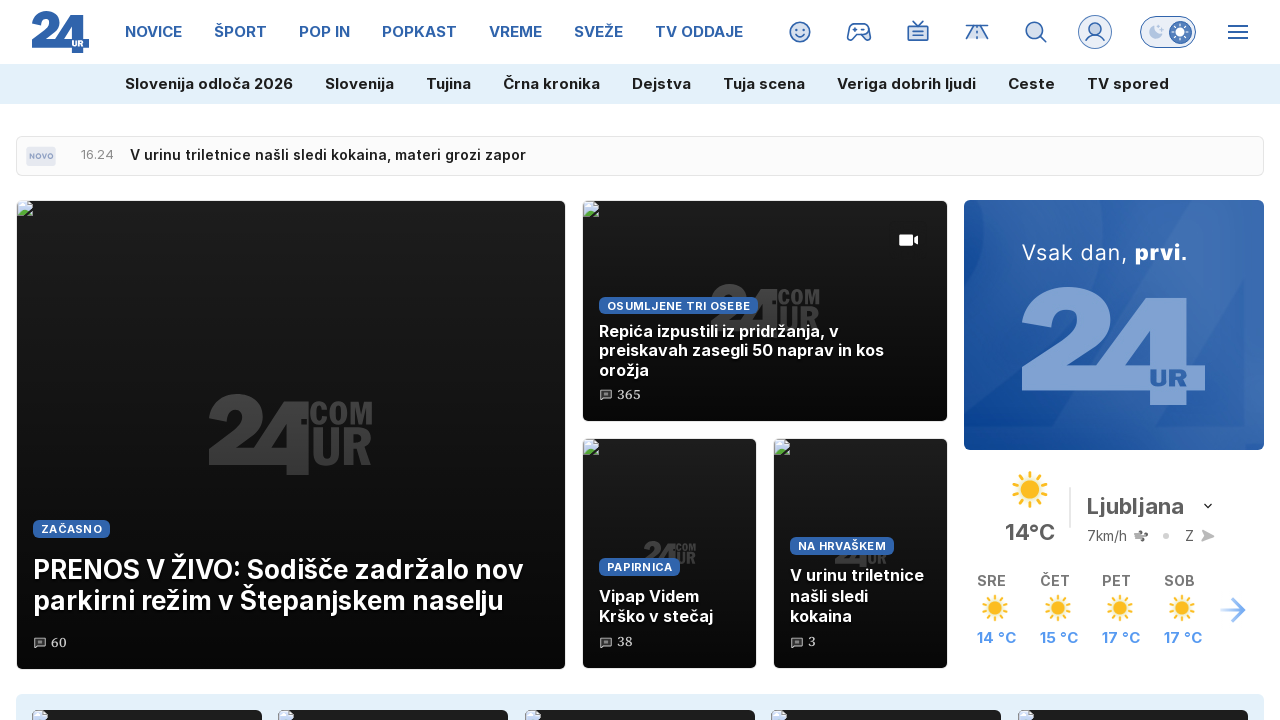

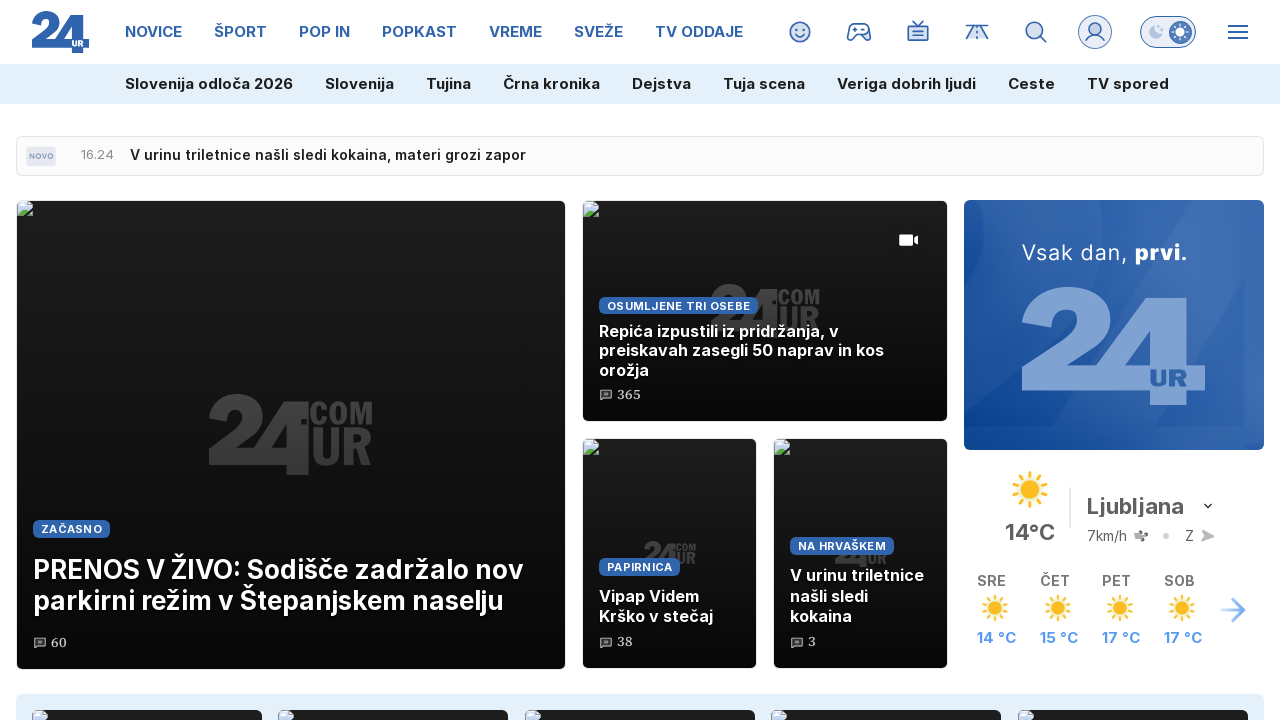